Navigates to Walmart website and verifies the page title contains the domain name

Starting URL: https://www.walmart.com/

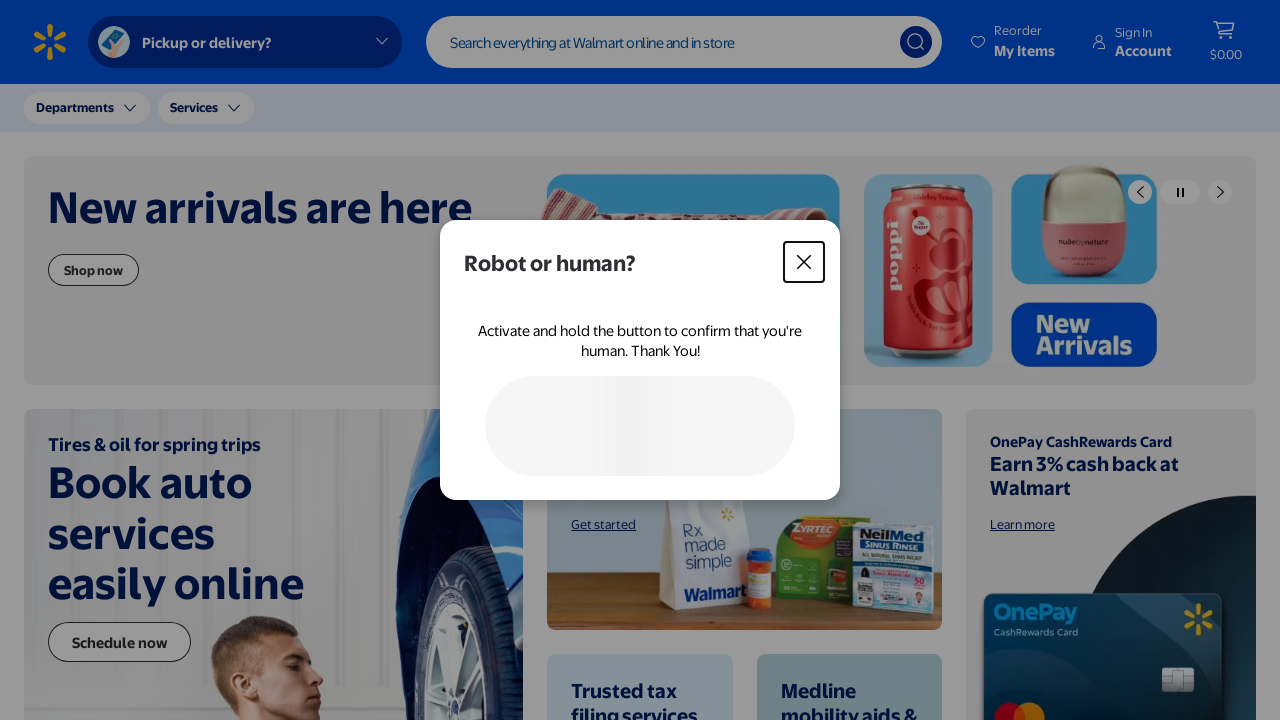

Waited for page to reach domcontentloaded state
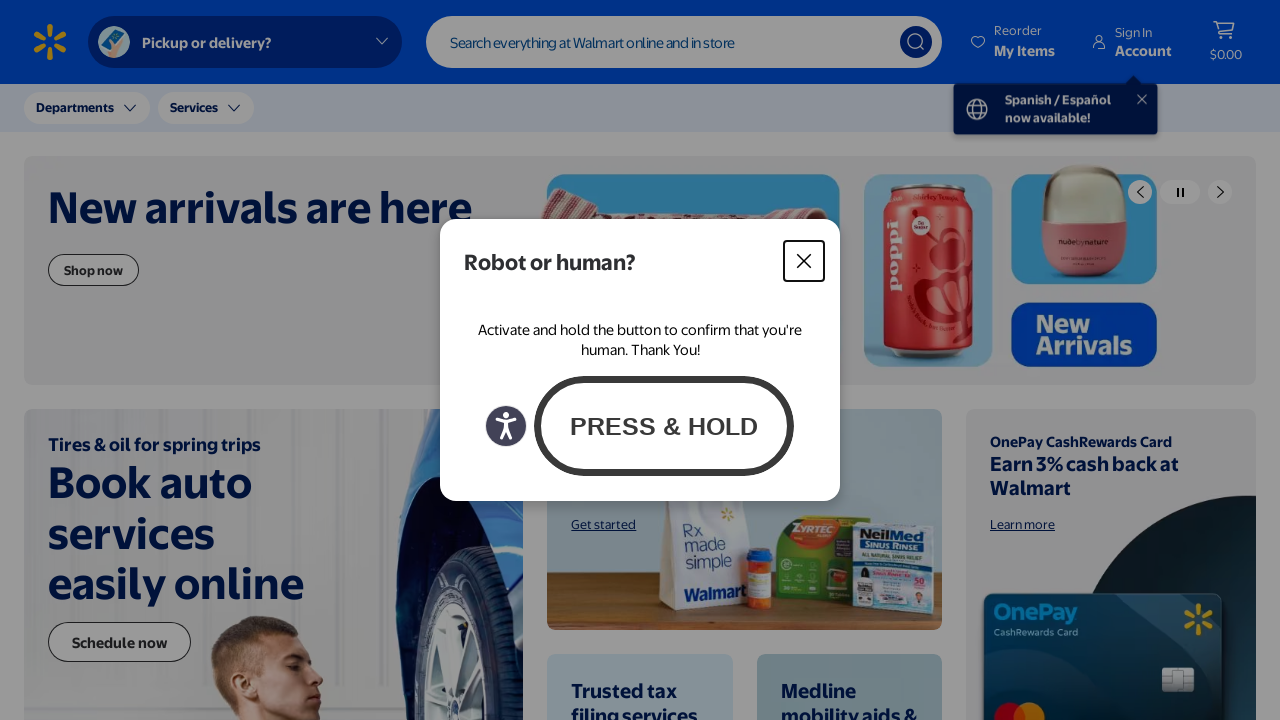

Retrieved and normalized page title
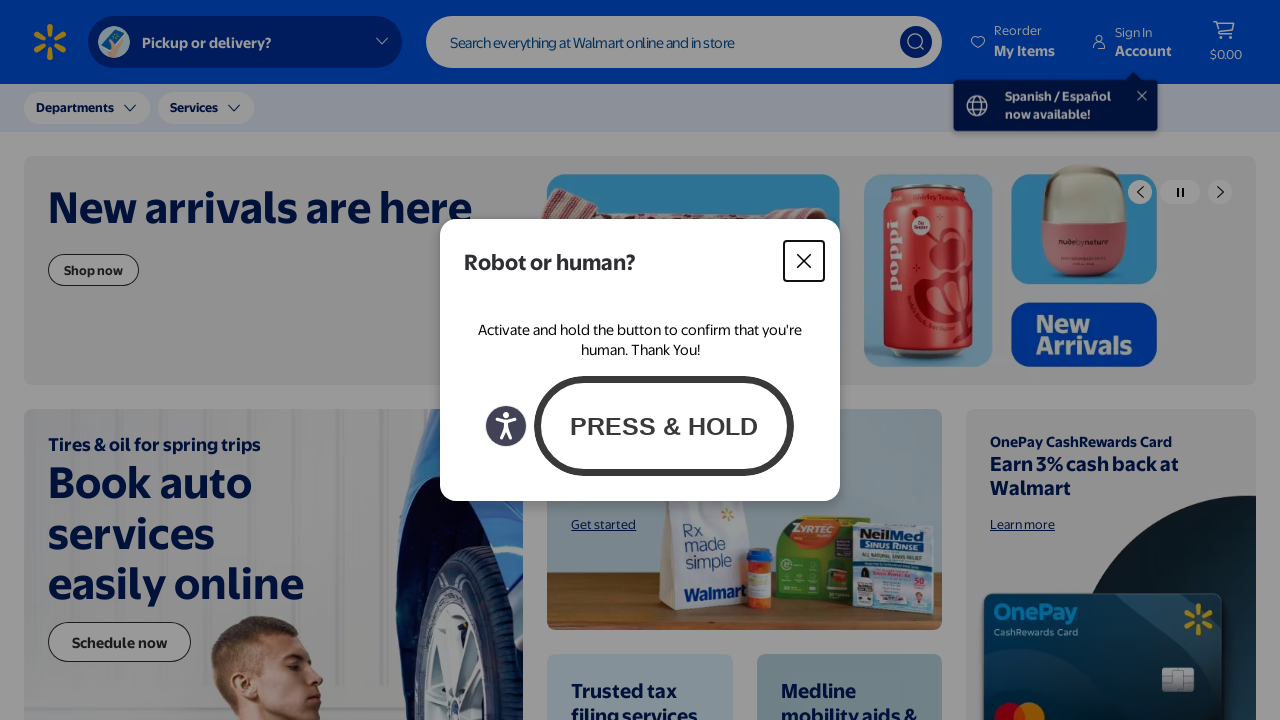

Verified page title contains 'walmart' domain name
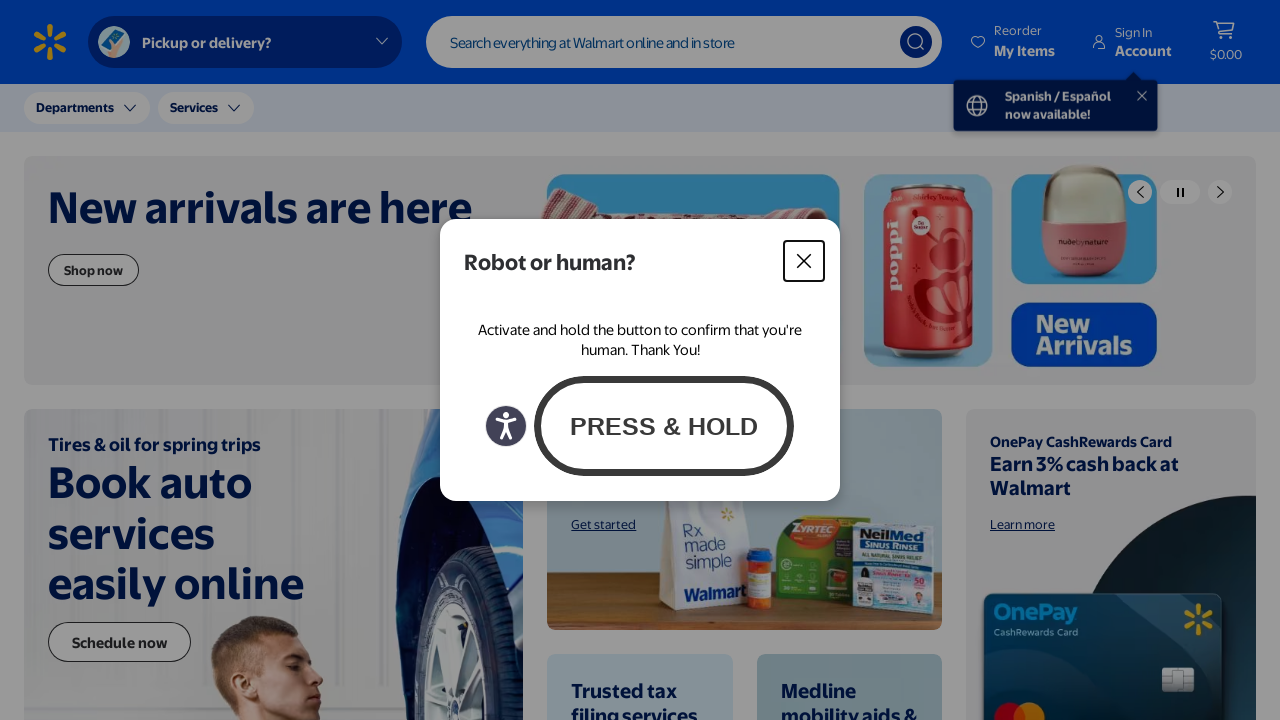

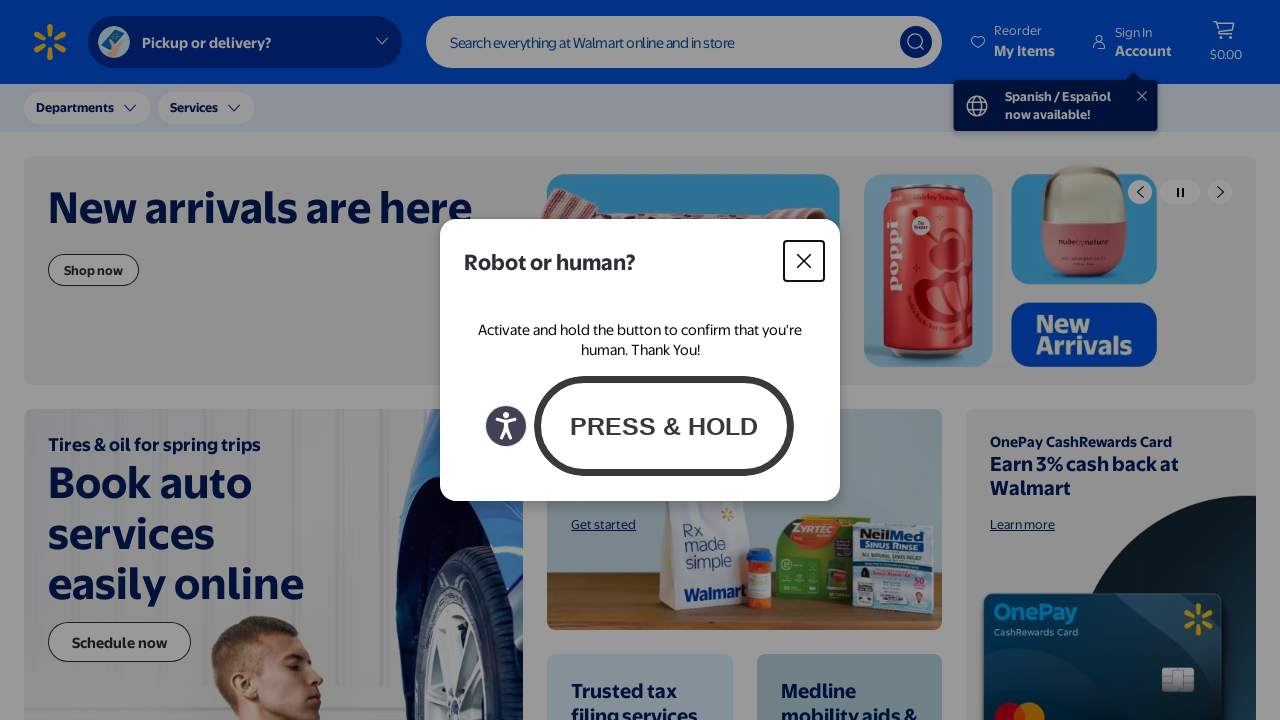